Tests autocomplete/auto-suggestion functionality by typing a partial country name and selecting from dropdown suggestions

Starting URL: https://rahulshettyacademy.com/AutomationPractice/

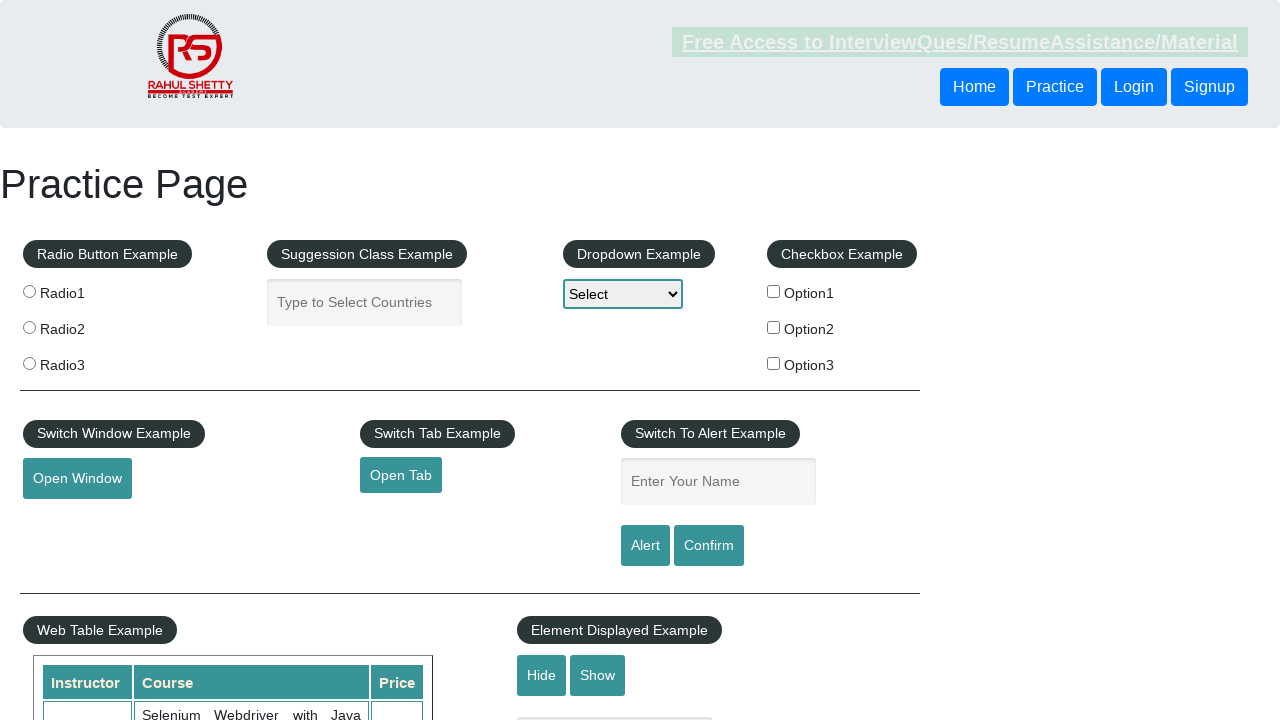

Typed 'St. Pierre' into autocomplete input field on #autocomplete
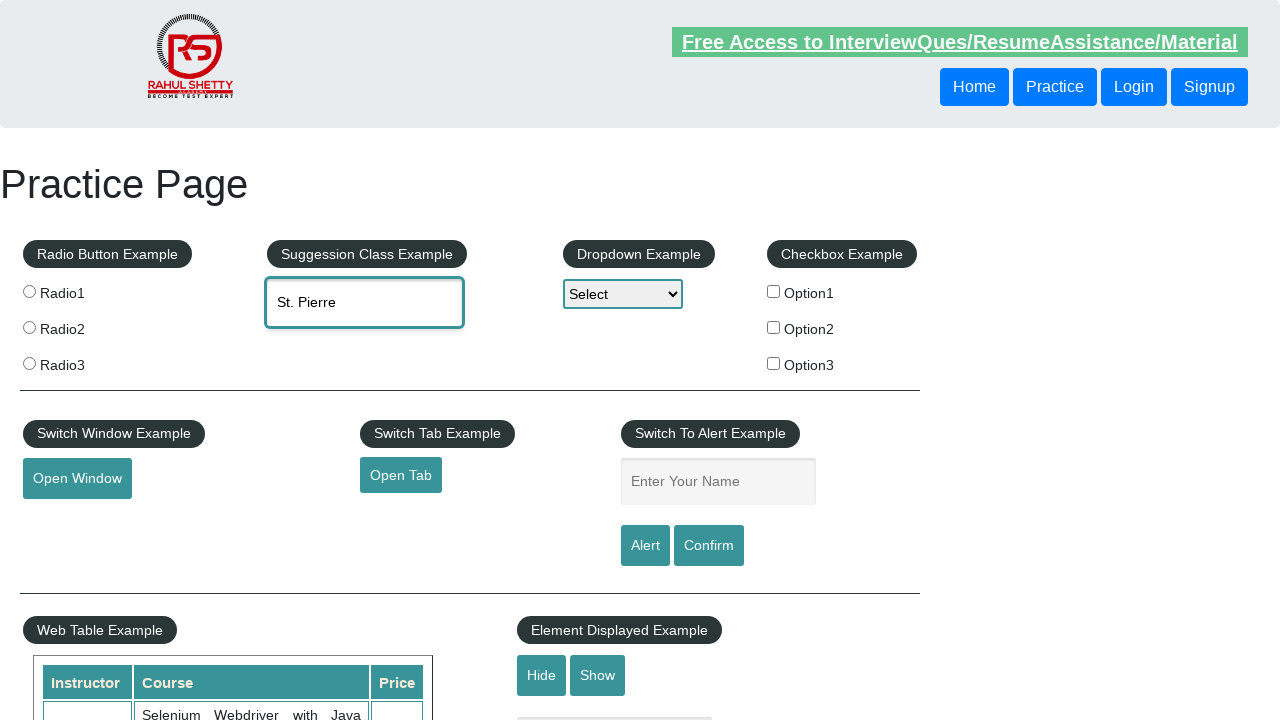

Autocomplete suggestions dropdown appeared
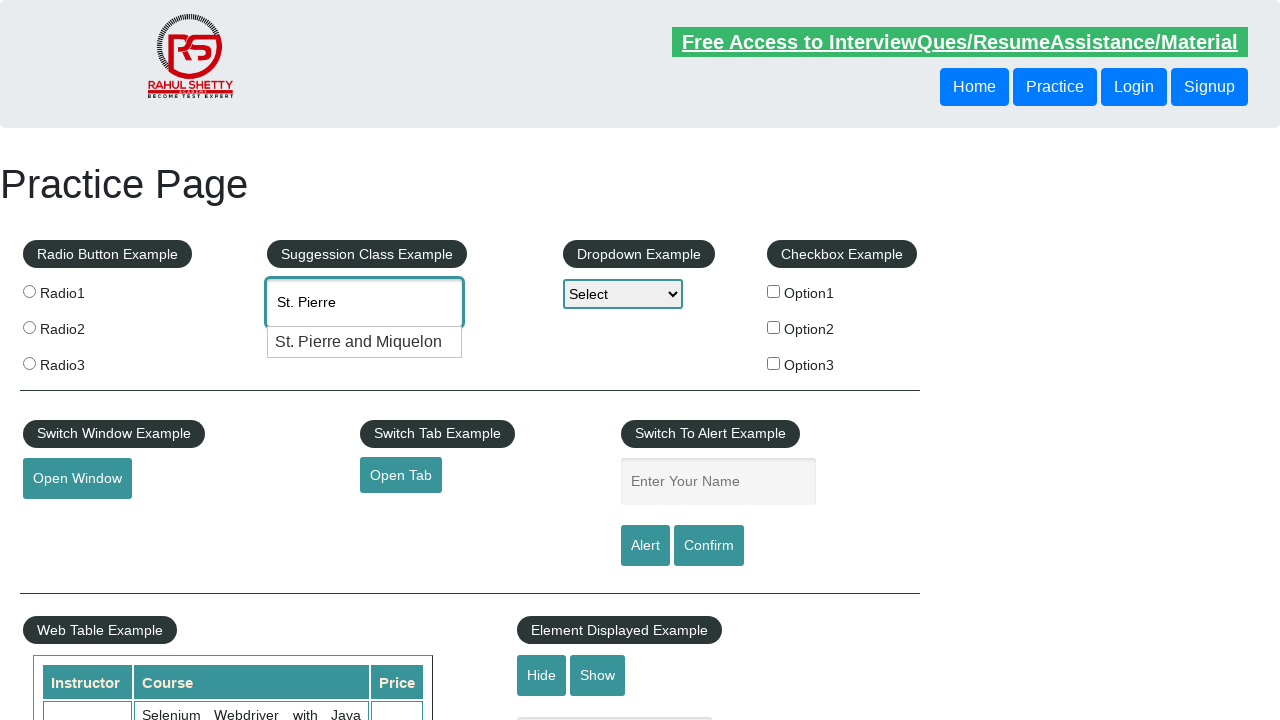

Selected 'St. Pierre and Miquelon' from autocomplete suggestions at (365, 342) on li.ui-menu-item:has-text('St. Pierre and Miquelon')
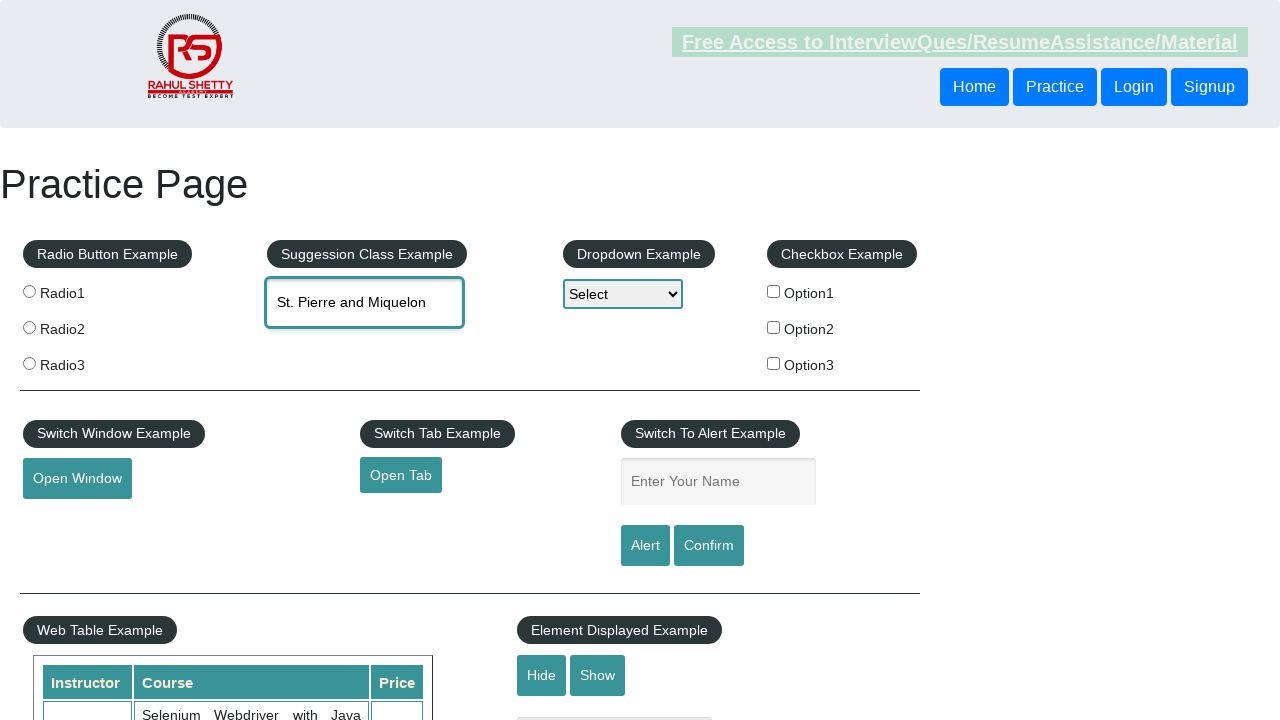

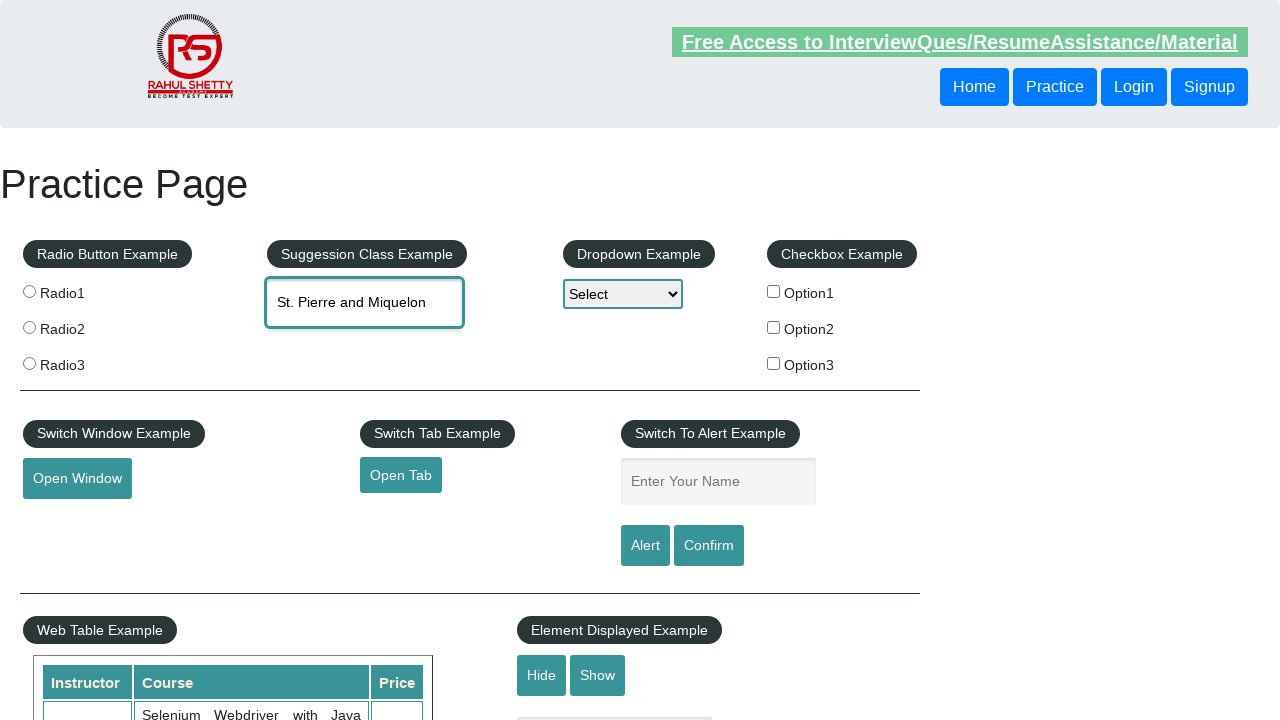